Tests dynamic loading by clicking start button and waiting for Hello World text to appear with 6 second wait

Starting URL: http://the-internet.herokuapp.com/dynamic_loading/2

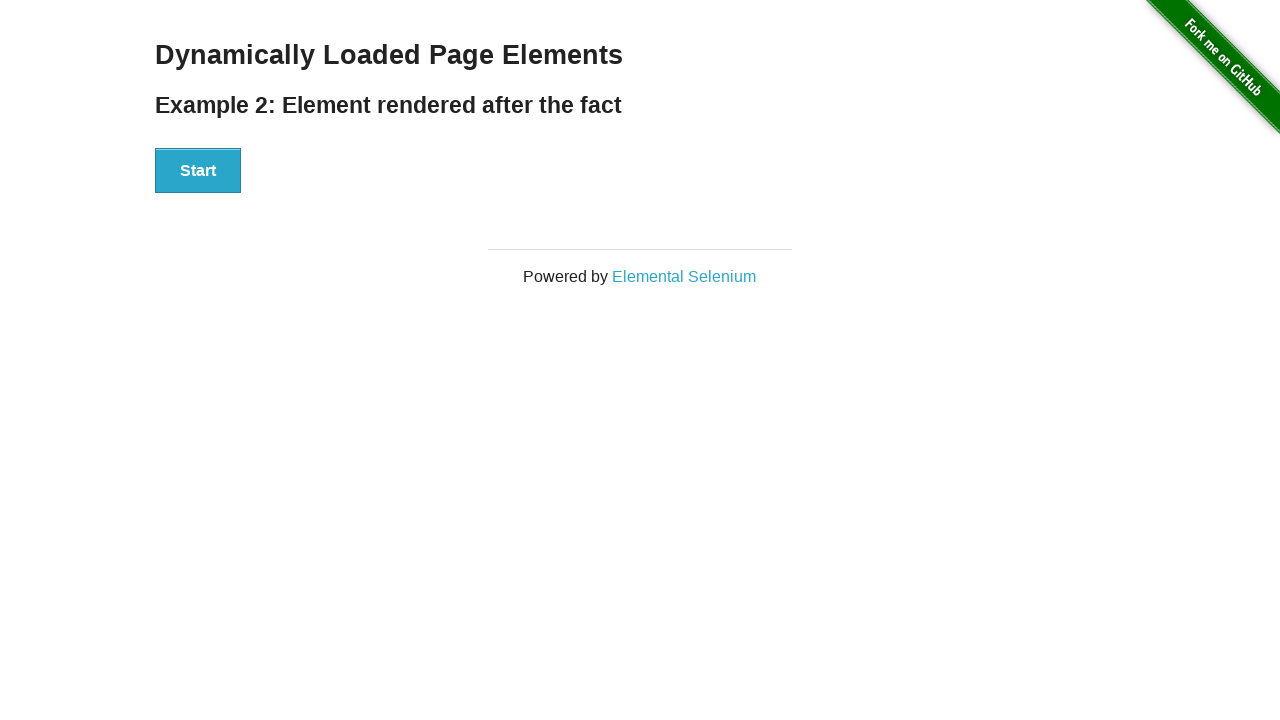

Clicked start button to initiate dynamic loading at (198, 171) on #start>button
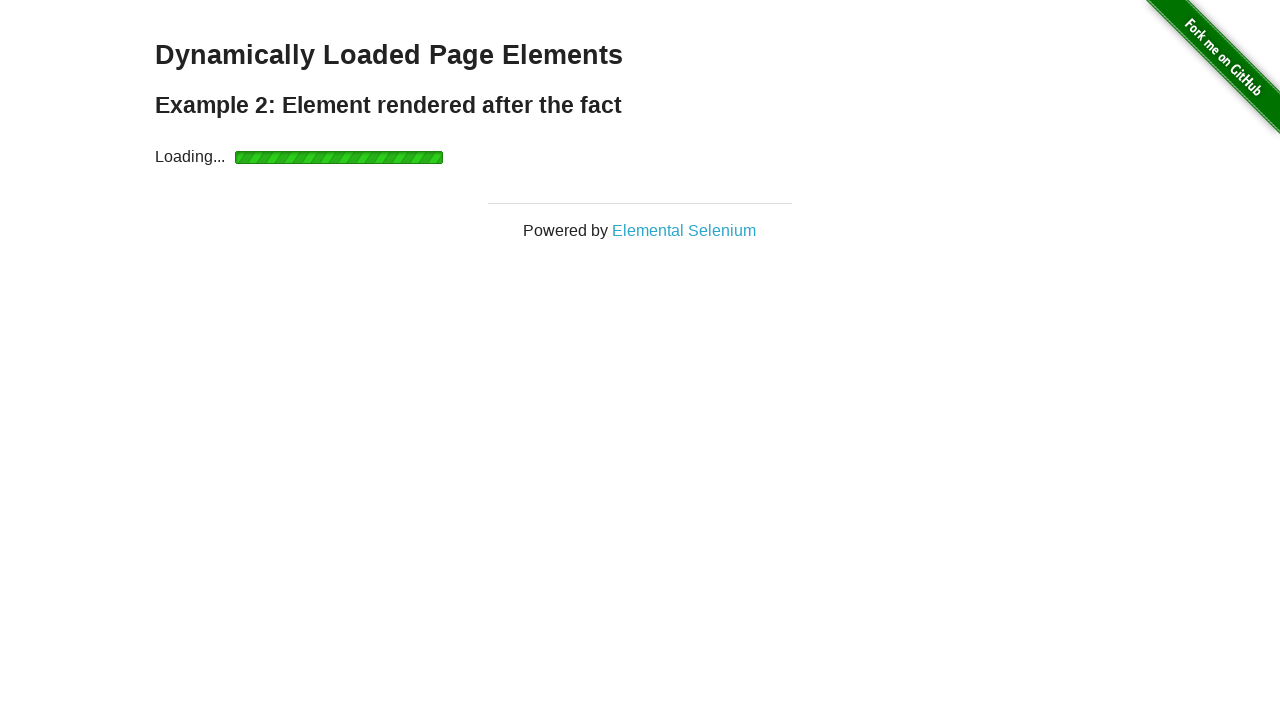

Waited 6 seconds for Hello World text to appear
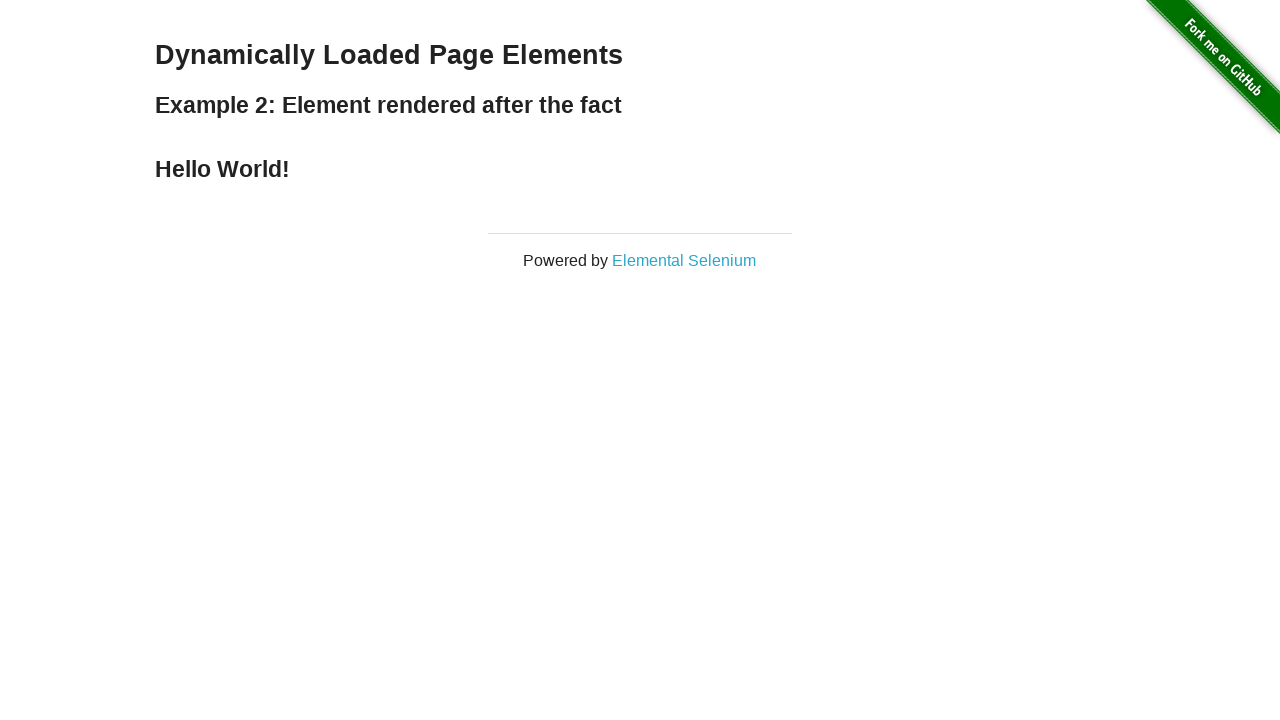

Verified Hello World text is displayed correctly
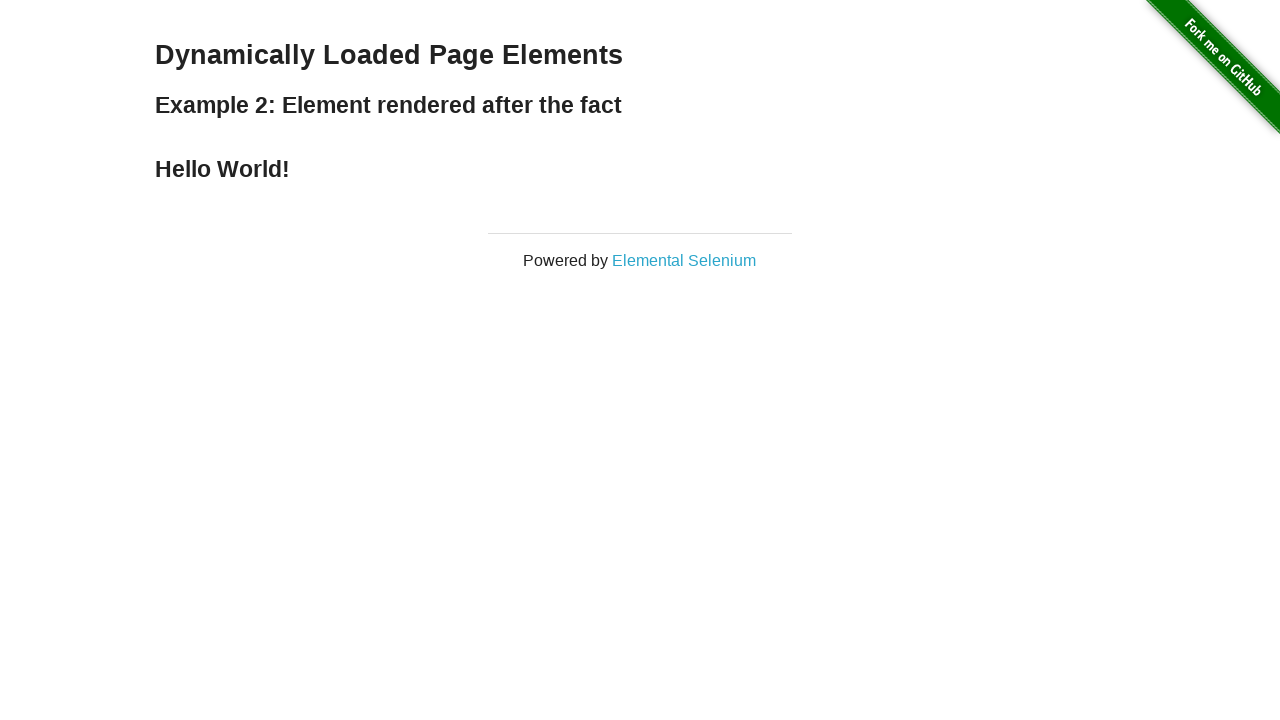

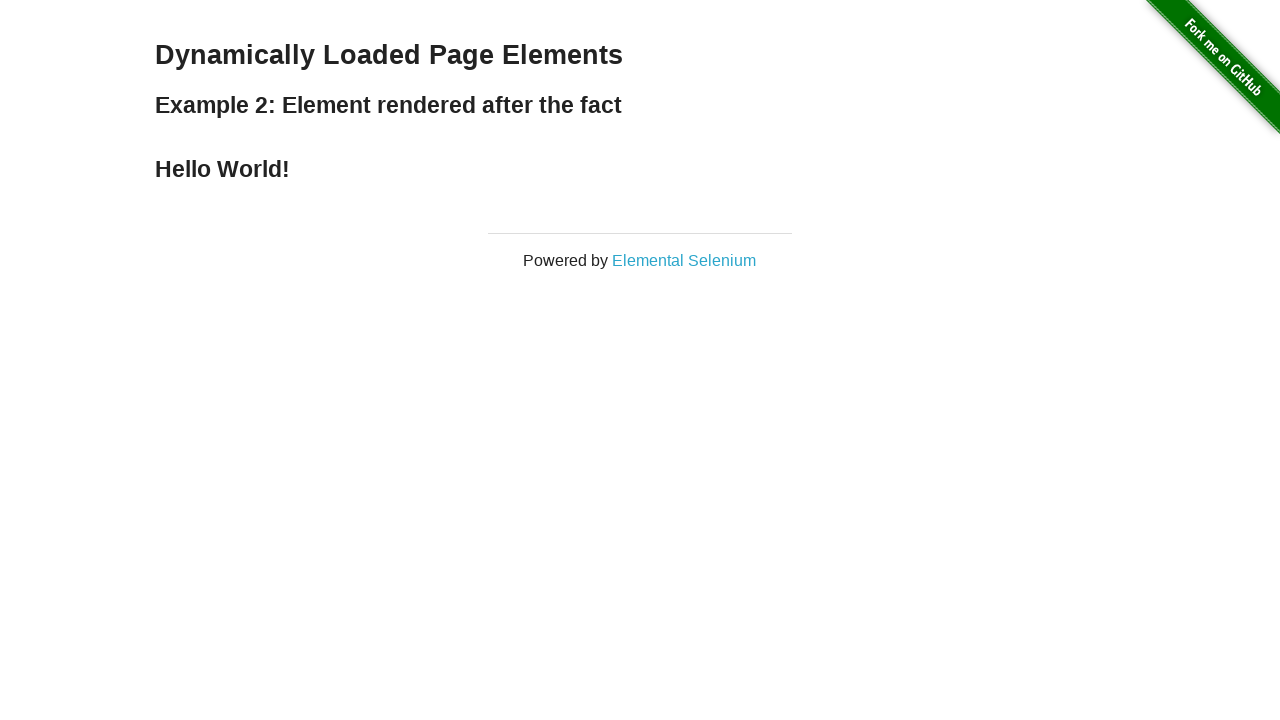